Tests form submission with all fields filled (name, email, phone) and verifies the success message

Starting URL: https://lm.skillbox.cc/qa_tester/module02/homework1/

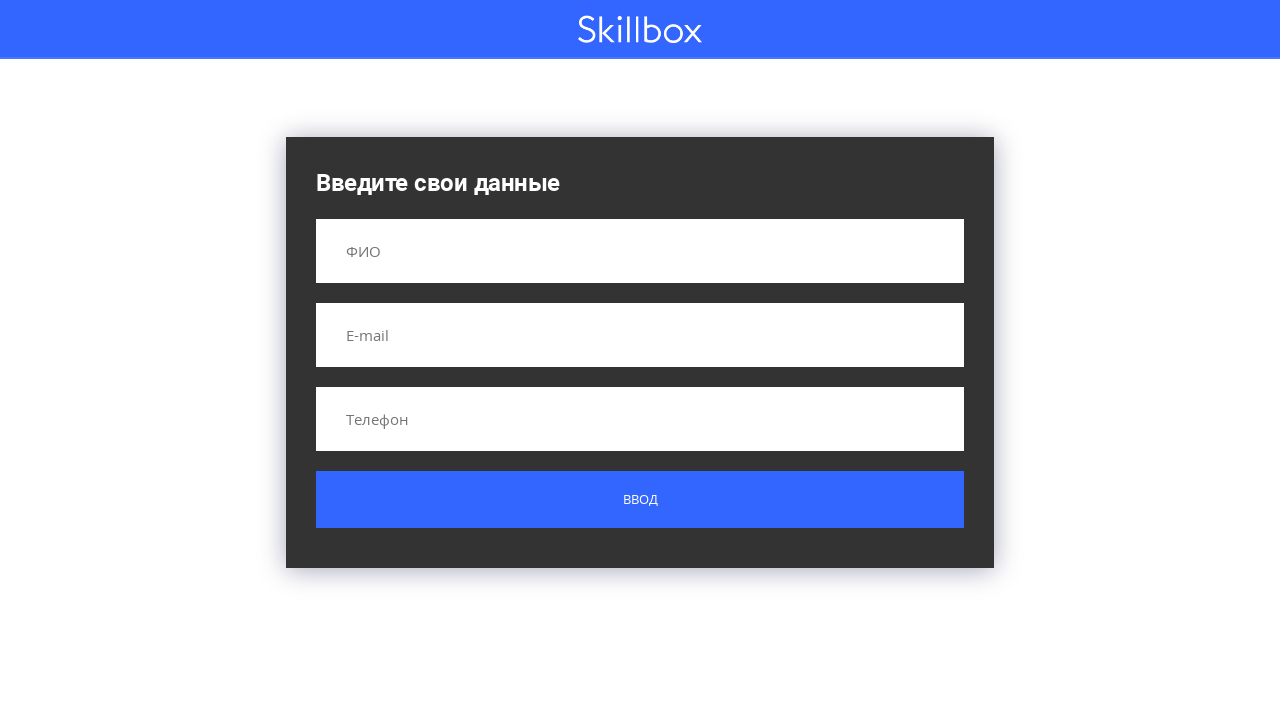

Filled name field with 'Иванов Иван Иванович' on input[name='name']
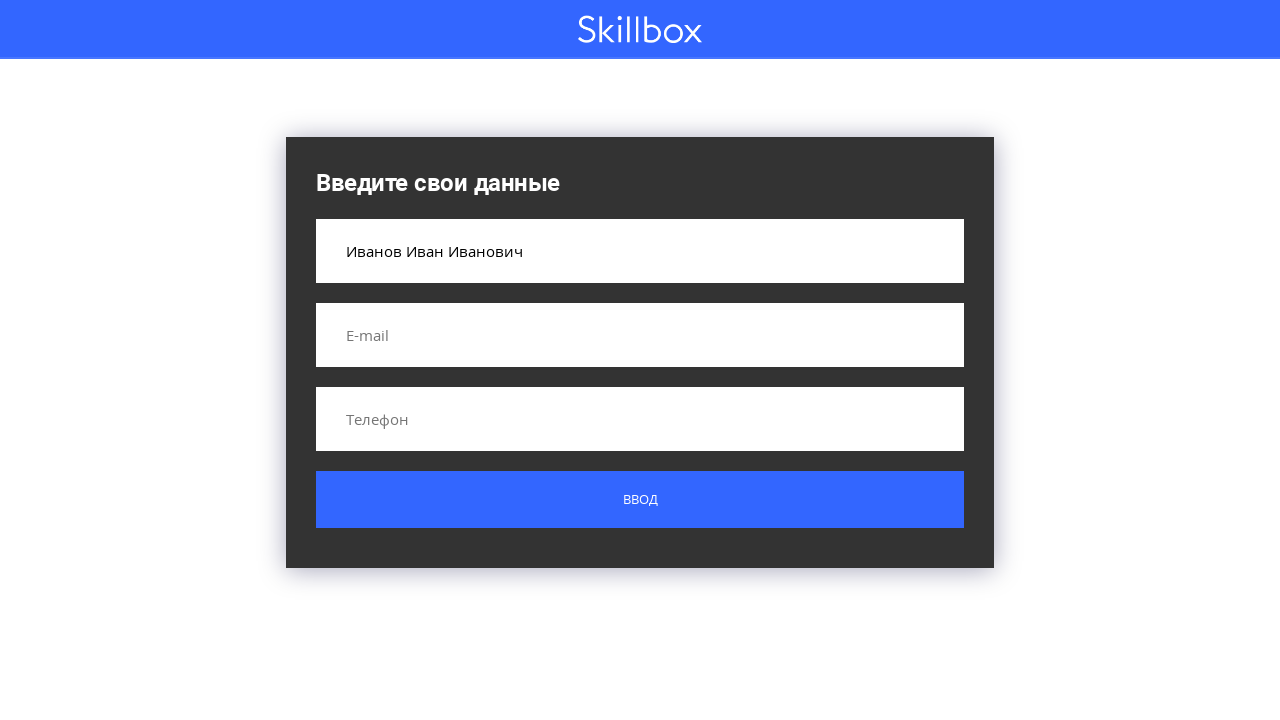

Filled email field with 'ivan.ivanov@yandex.ru' on input[name='email']
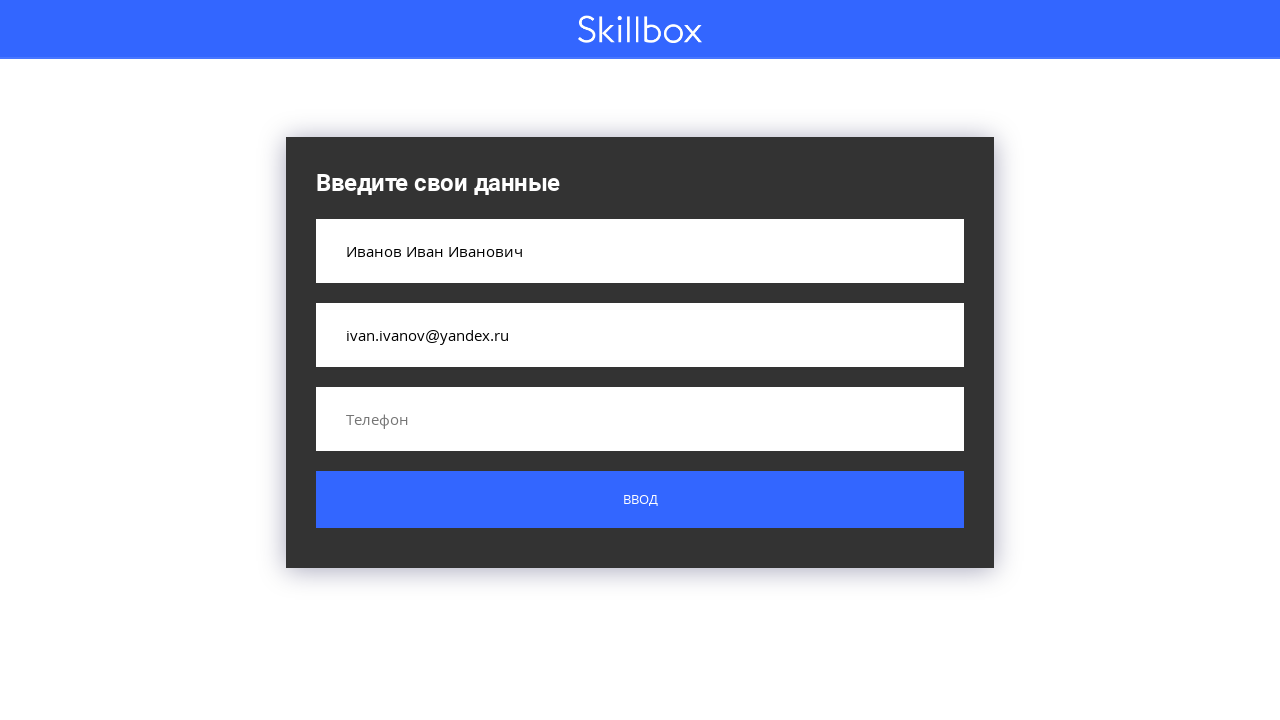

Filled phone field with '+79995554433' on input[name='phone']
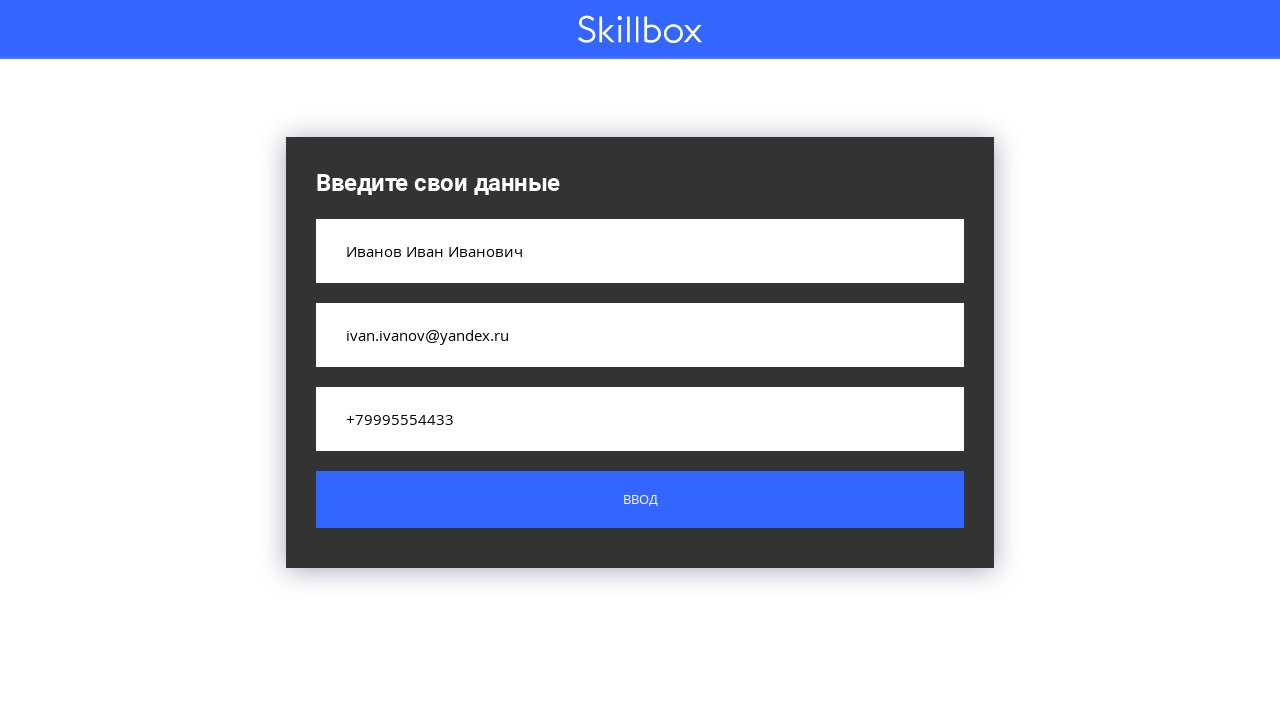

Clicked the form submit button at (640, 500) on .custom-form__button
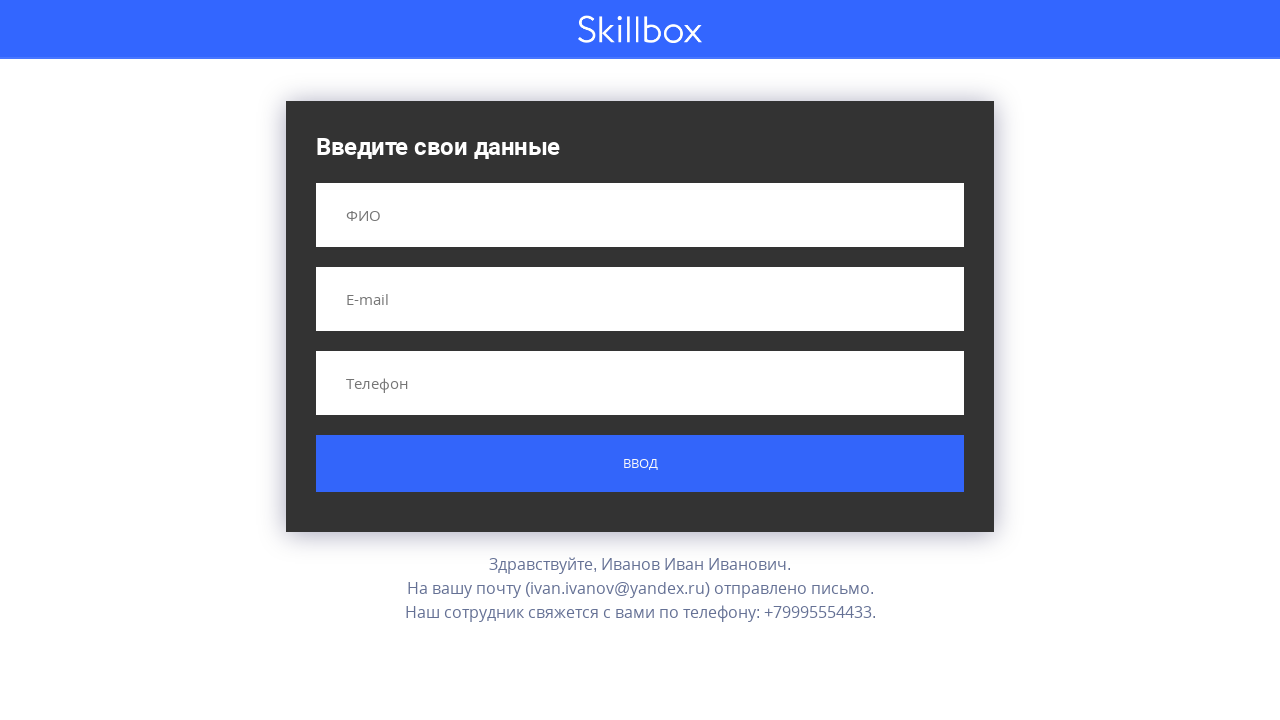

Success message appeared after form submission
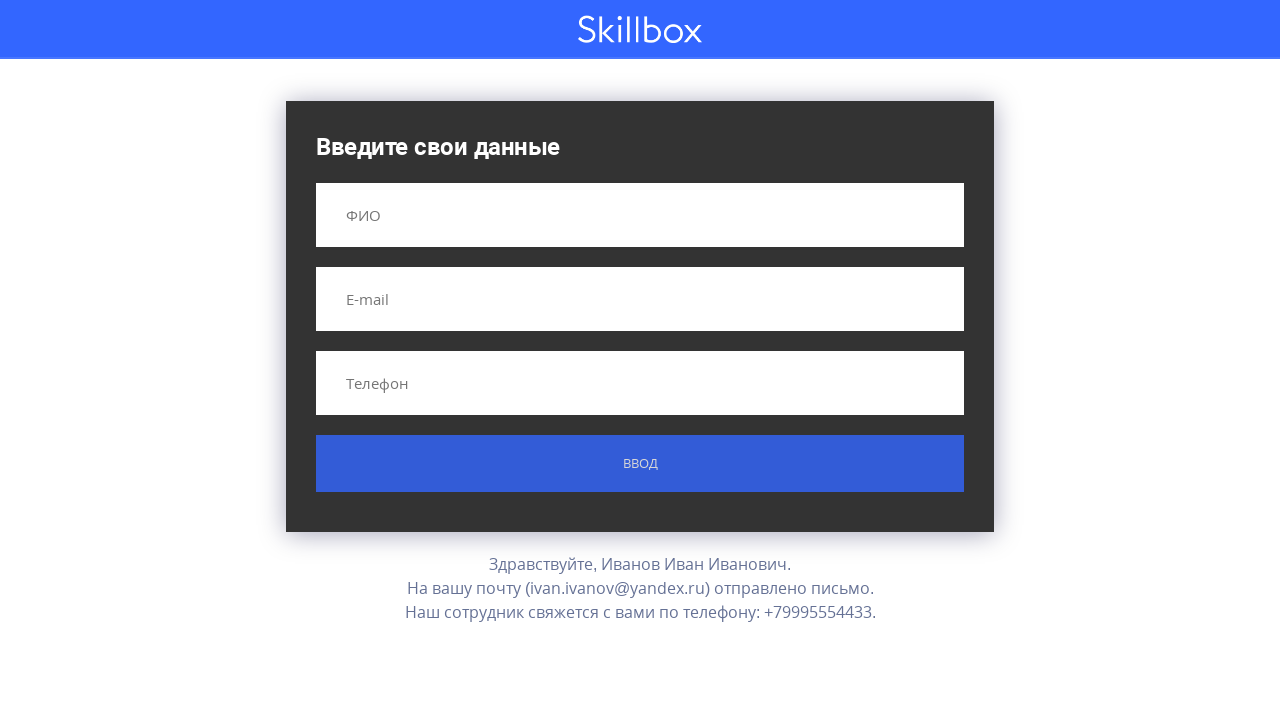

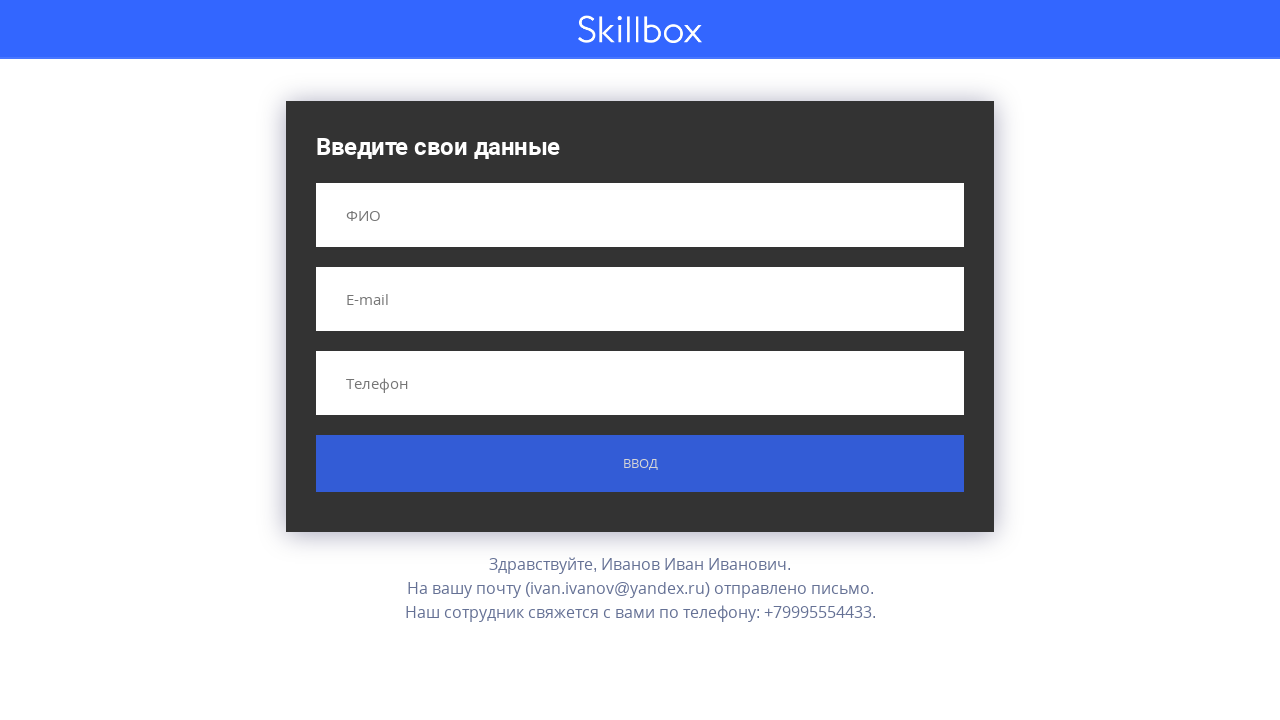